Tests customer sorting functionality on a banking demo page by clicking the First Name column header twice - first click sorts Z-A, second click sorts A-Z, then verifies the alphabetical order.

Starting URL: https://www.globalsqa.com/angularJs-protractor/BankingProject/#/manager/list

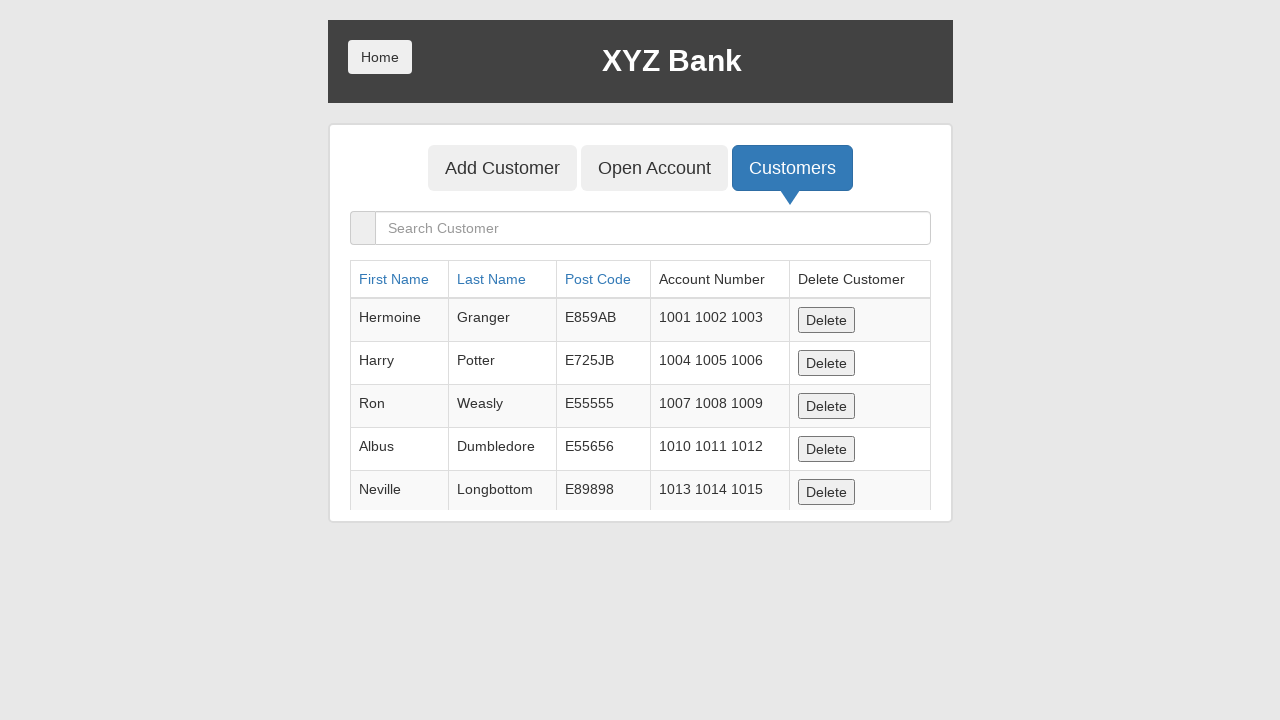

Customer table loaded and became visible
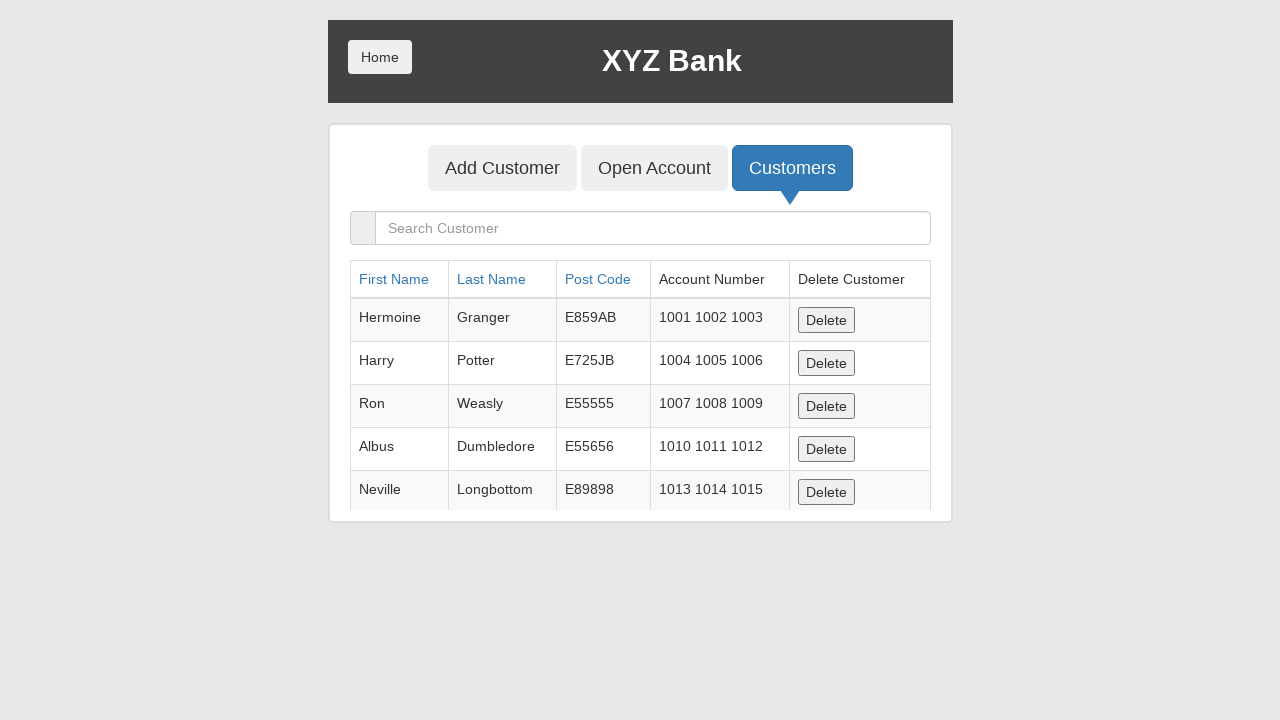

Located First Name column header
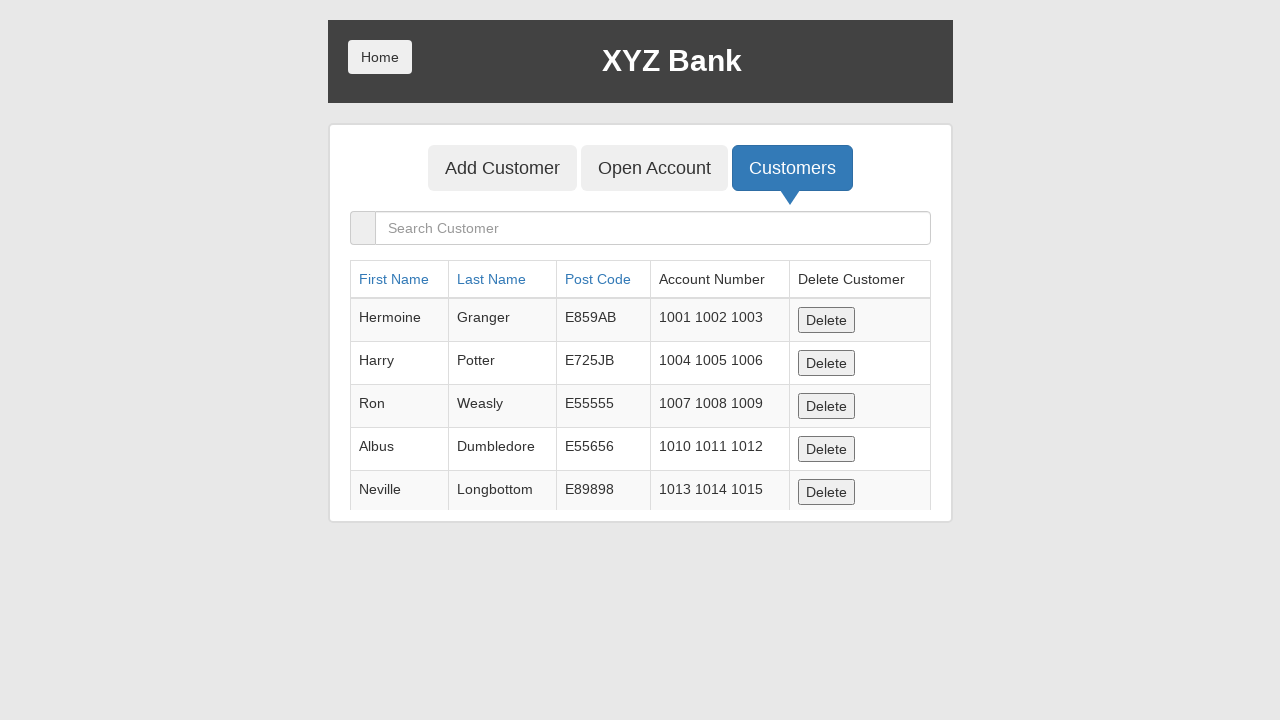

Clicked First Name header (first click - sorts Z-A) at (394, 279) on a:has-text('First Name')
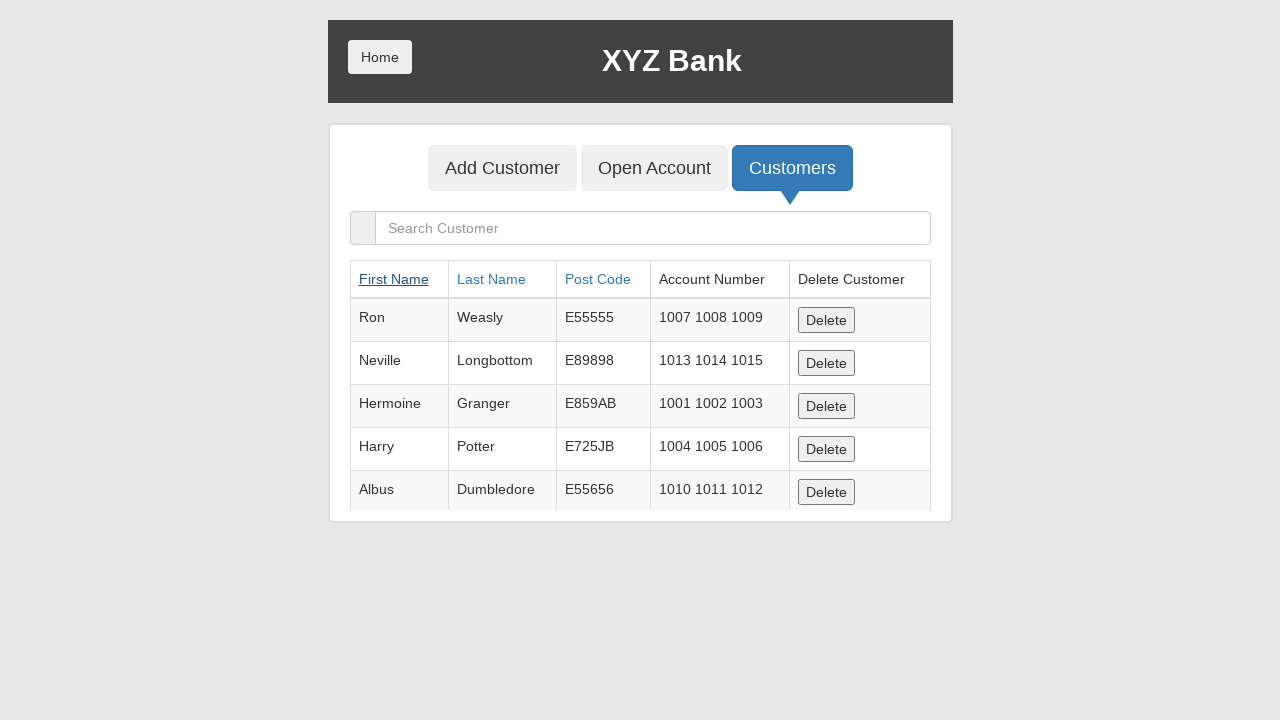

Waited for sorting animation to complete
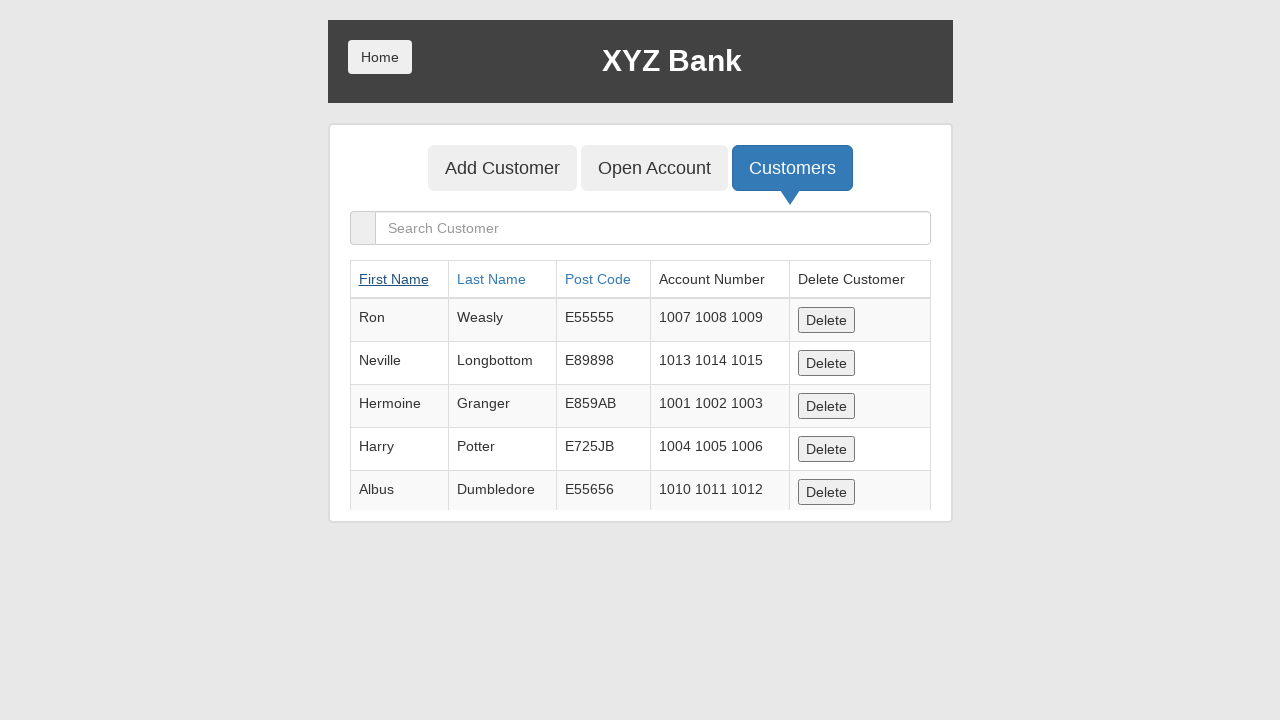

Clicked First Name header (second click - sorts A-Z) at (394, 279) on a:has-text('First Name')
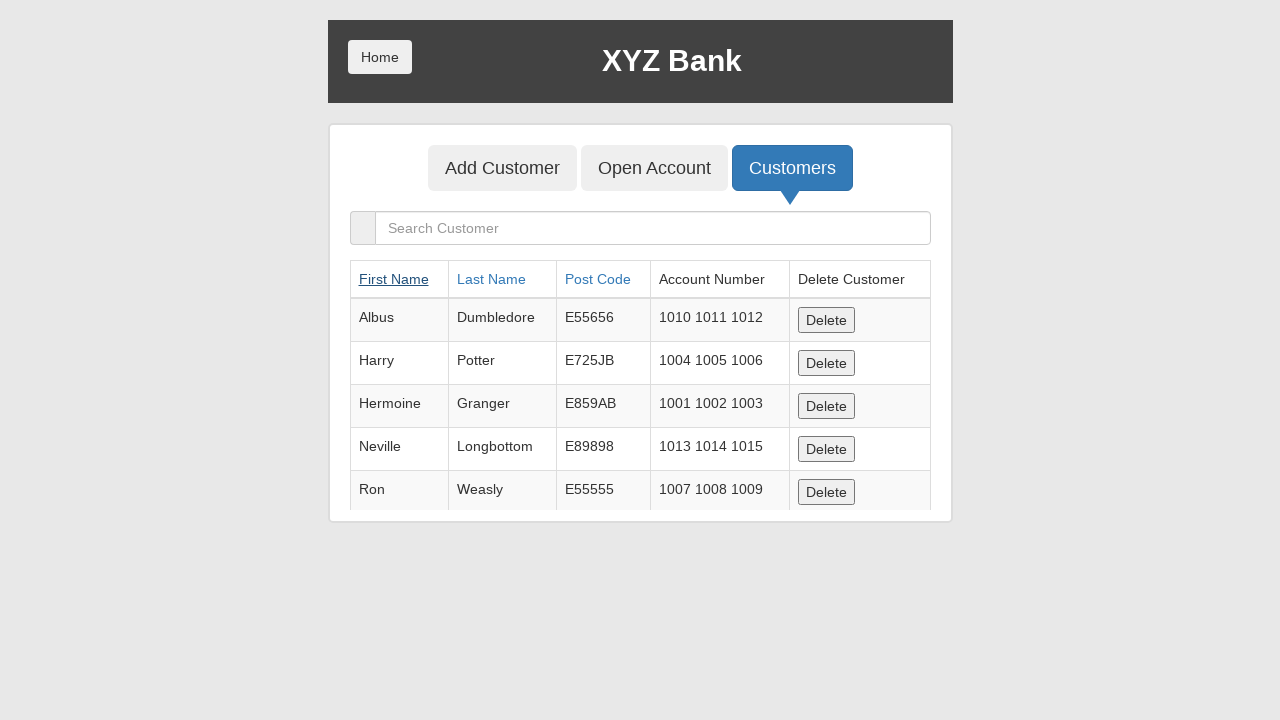

Waited for sorting animation to complete
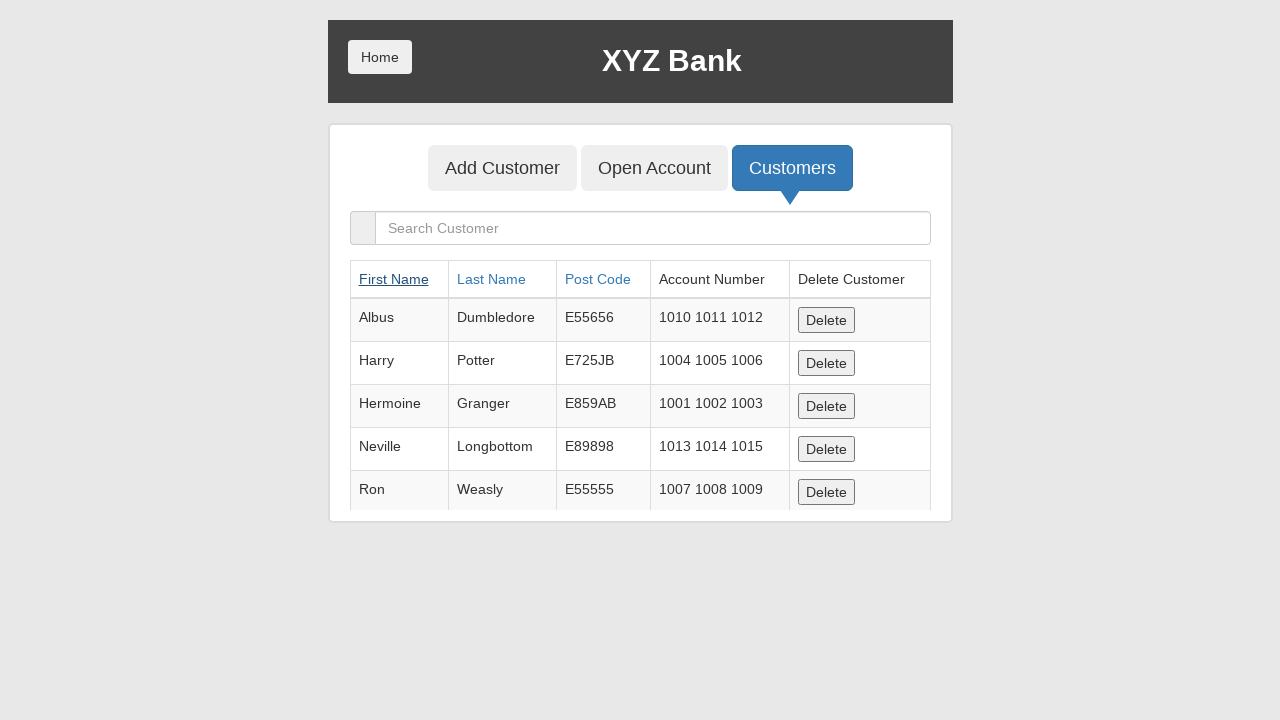

Customer table rows are present and sorted alphabetically (A-Z)
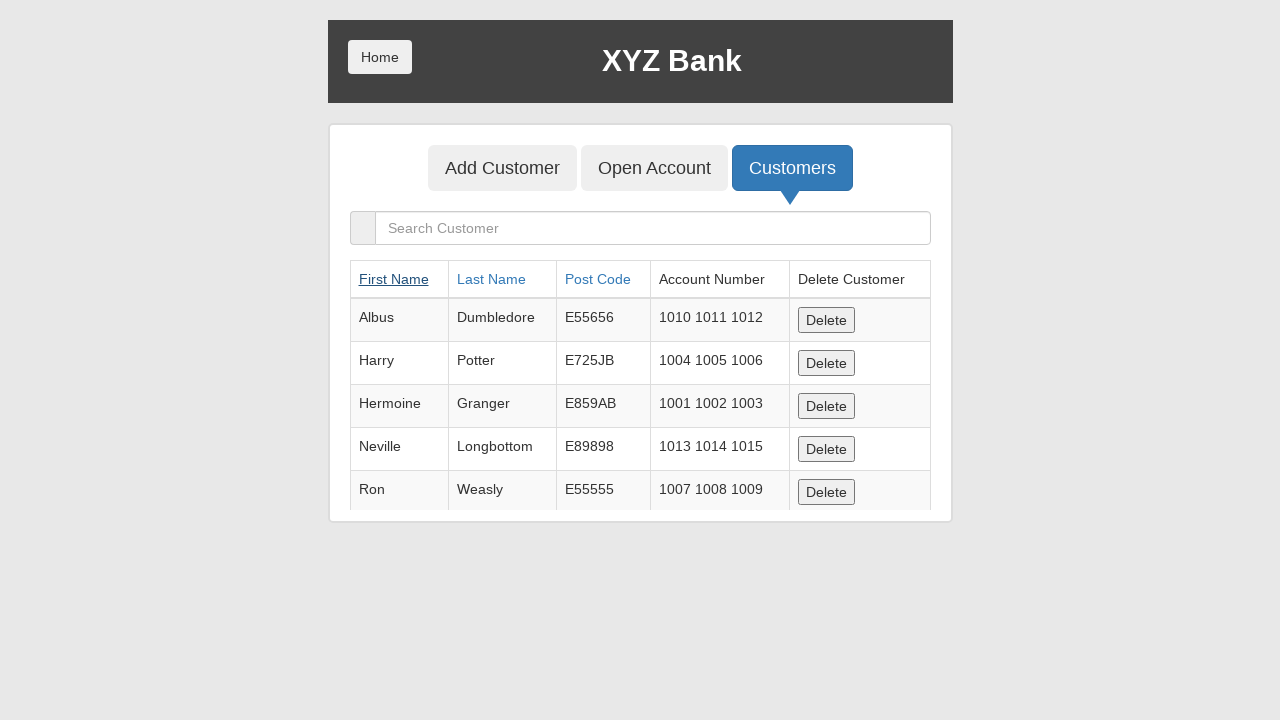

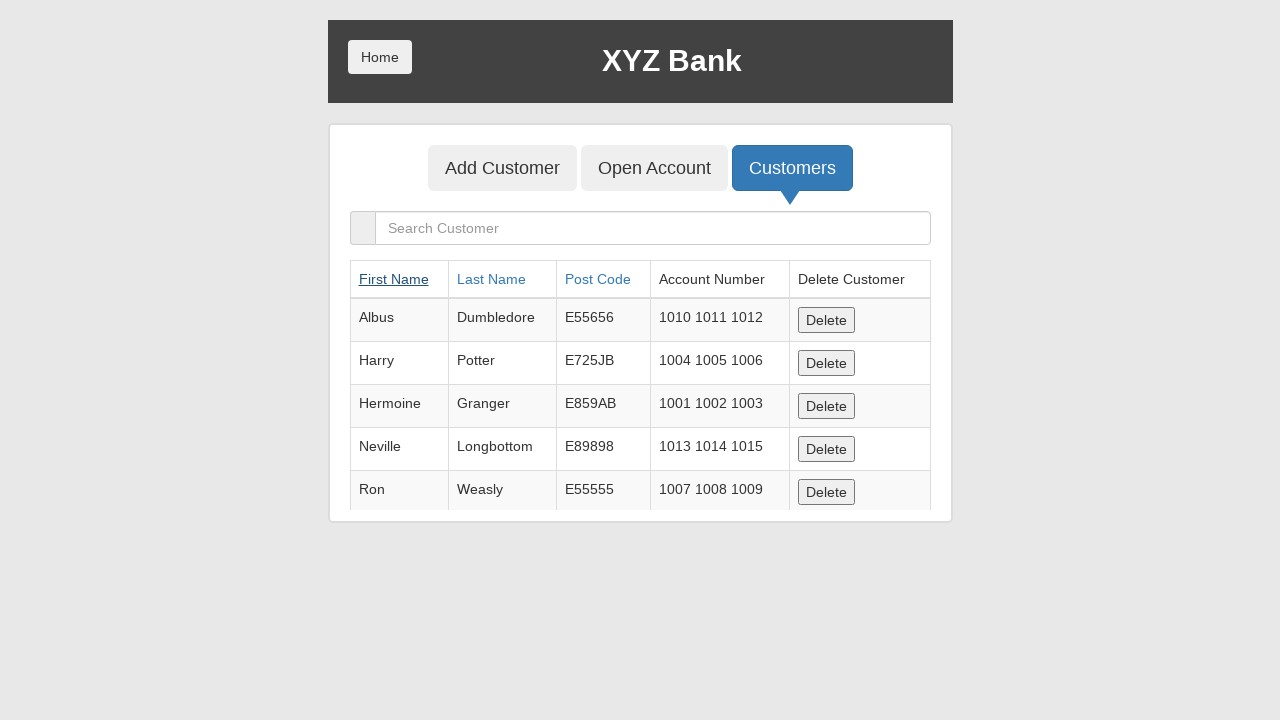